Tests JavaScript prompt alert handling by clicking the prompt button, entering text into the alert, and accepting it

Starting URL: https://the-internet.herokuapp.com/javascript_alerts

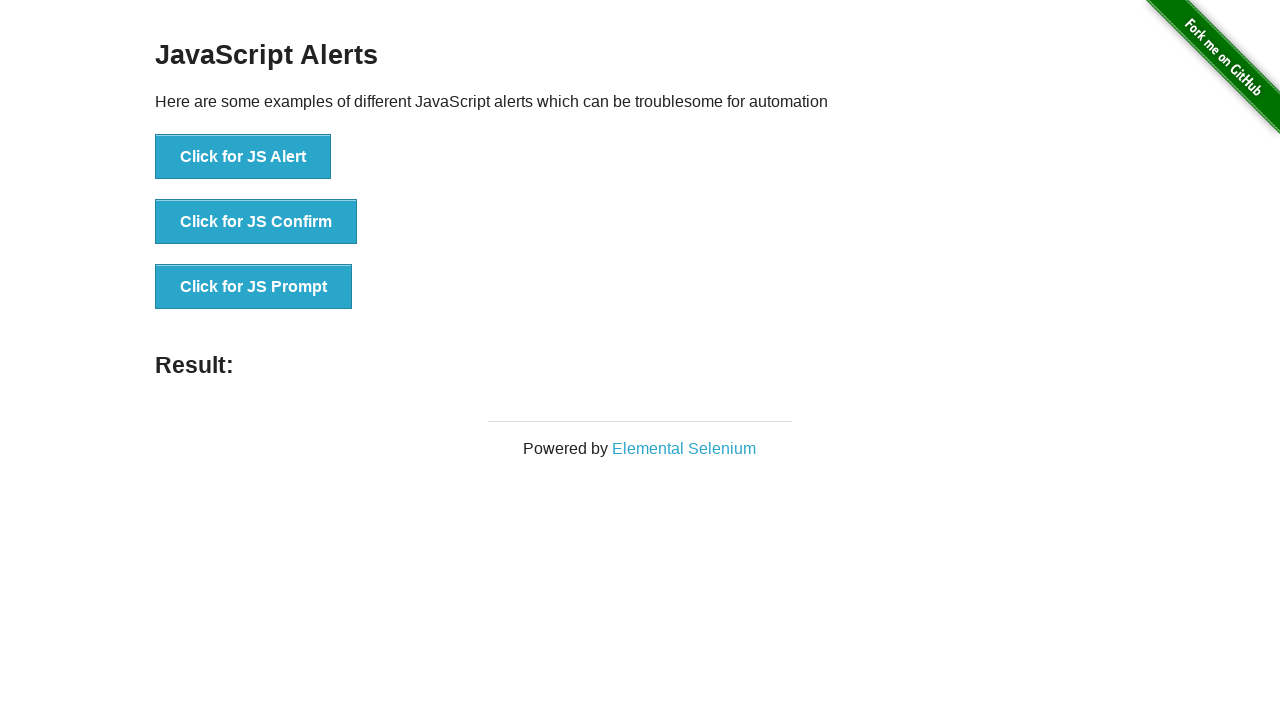

Clicked the 'Click for JS Prompt' button at (254, 287) on xpath=//button[text()='Click for JS Prompt']
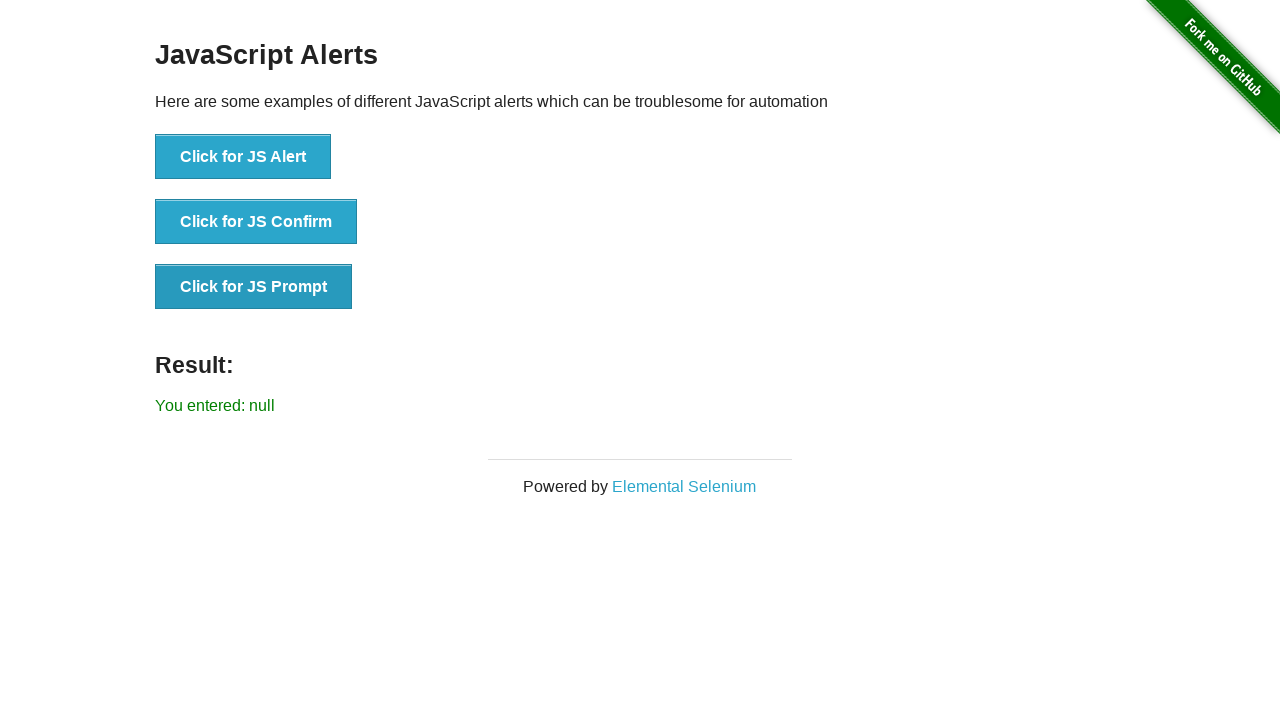

Set up dialog handler to accept prompt with 'Java with Selenium'
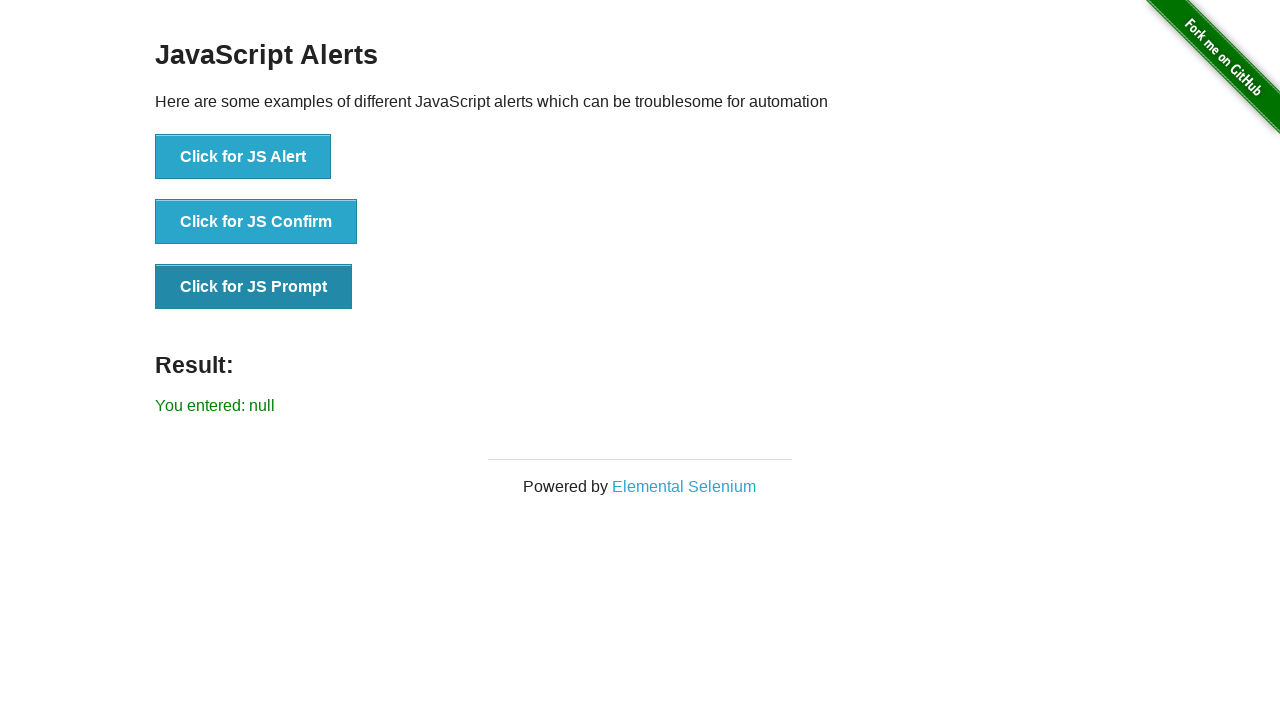

Evaluated JavaScript to click the prompt button and trigger the dialog
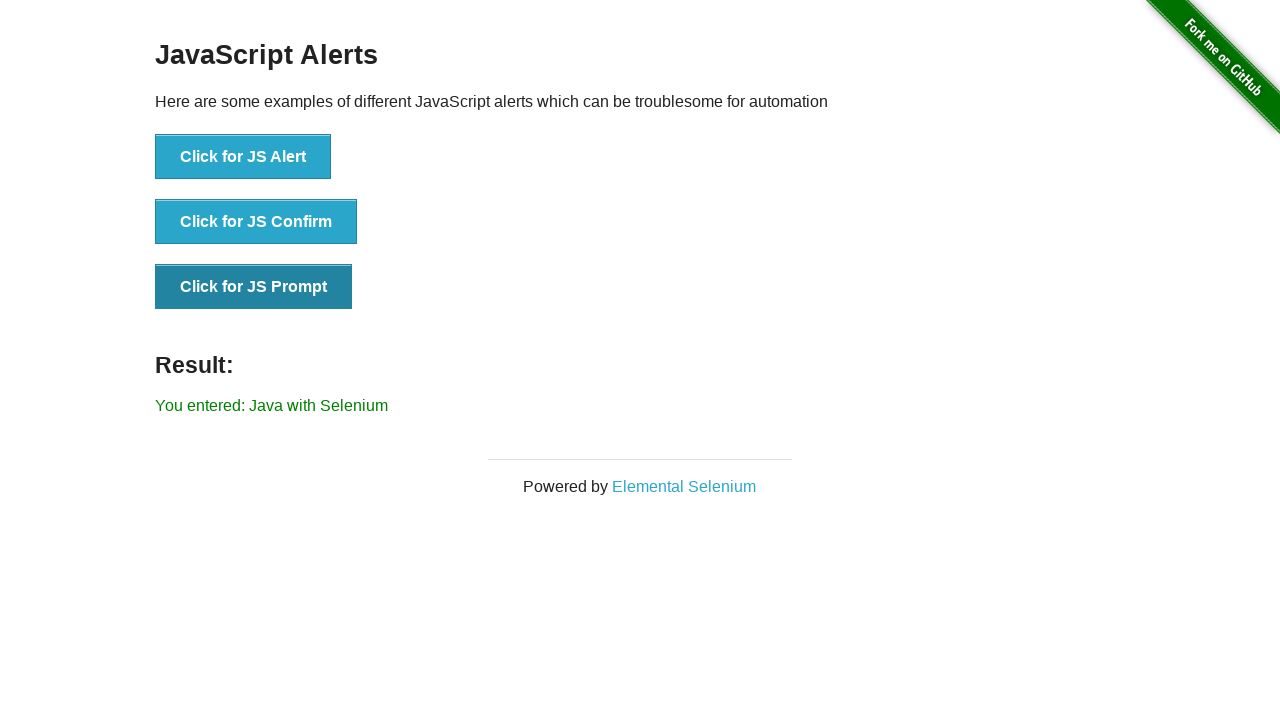

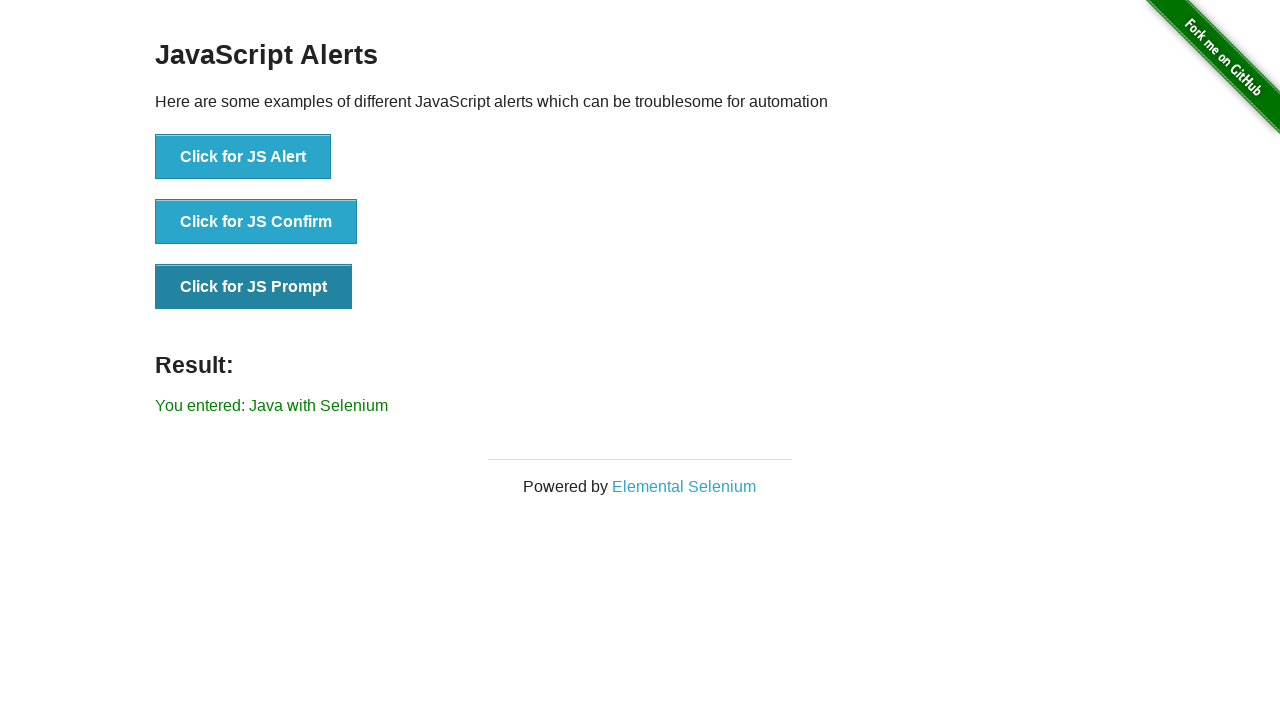